Tests a text box form by filling in user name, email, current address, and permanent address fields, then submitting the form and verifying the output is visible.

Starting URL: https://demoqa.com/text-box

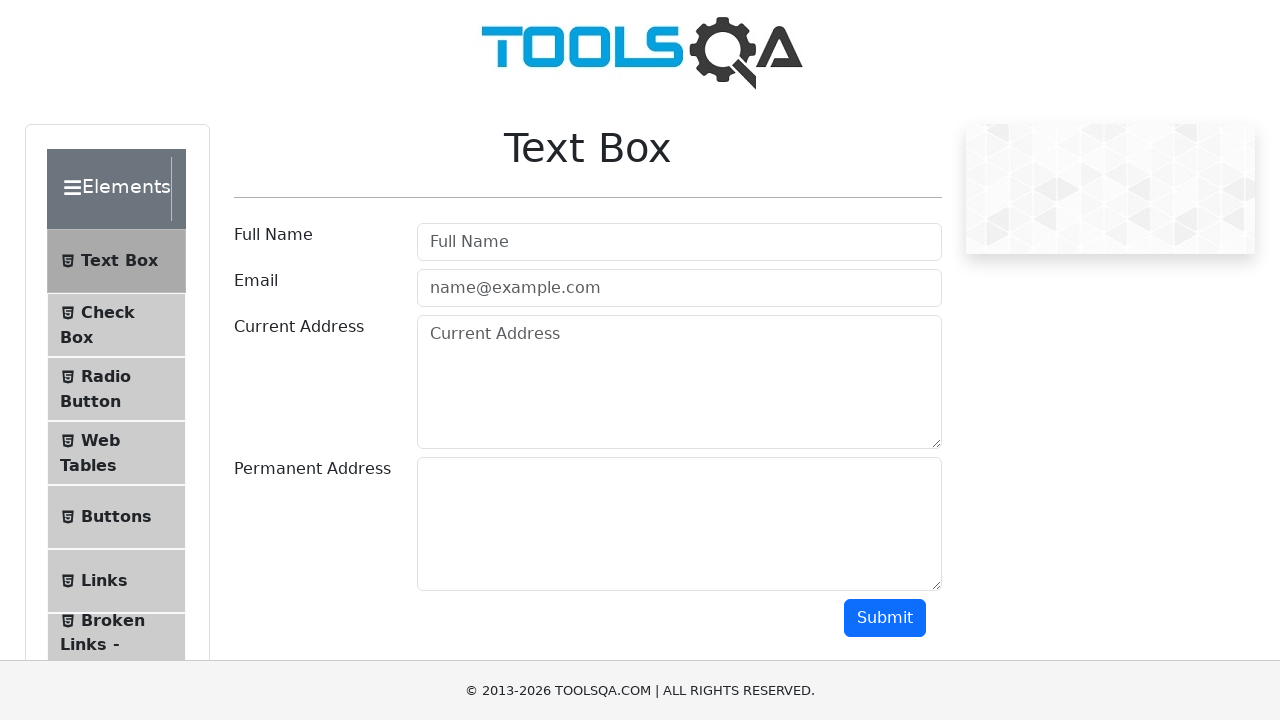

Navigated to text box form page
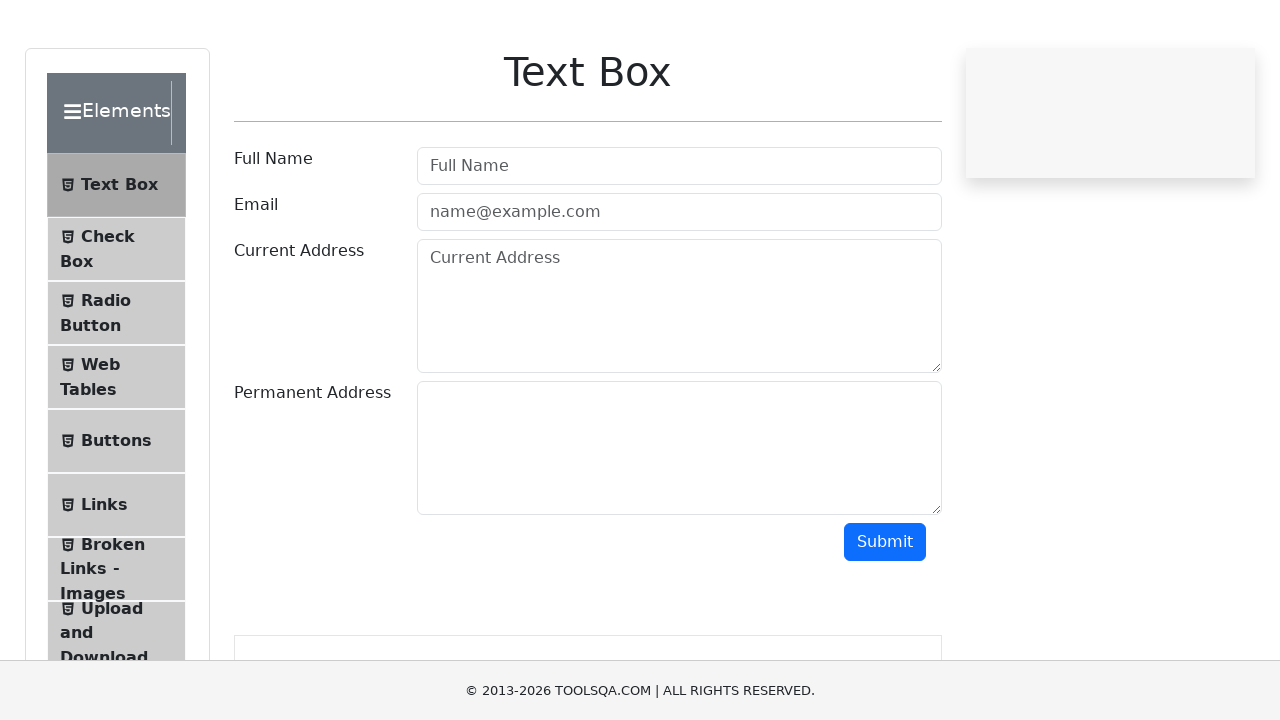

Filled user name field with 'Alexey Kozharin' on #userName
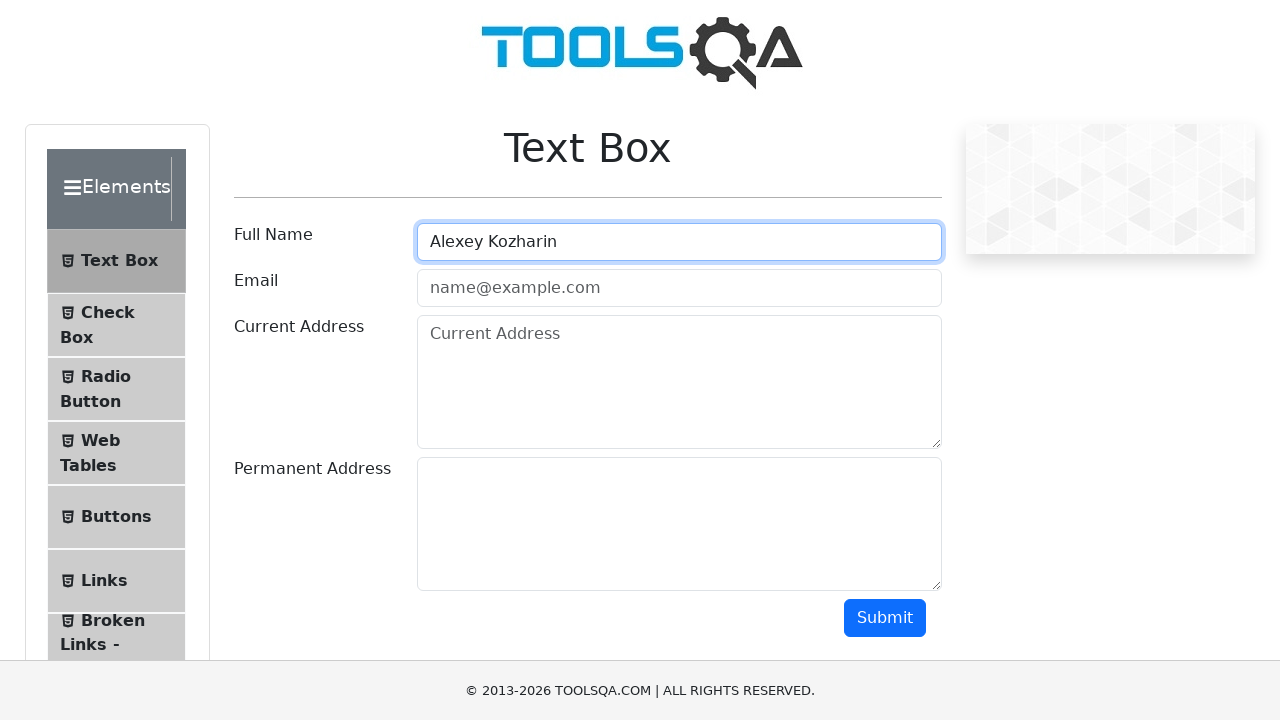

Filled user email field with 'Lekseu7@yandex.ru' on #userEmail
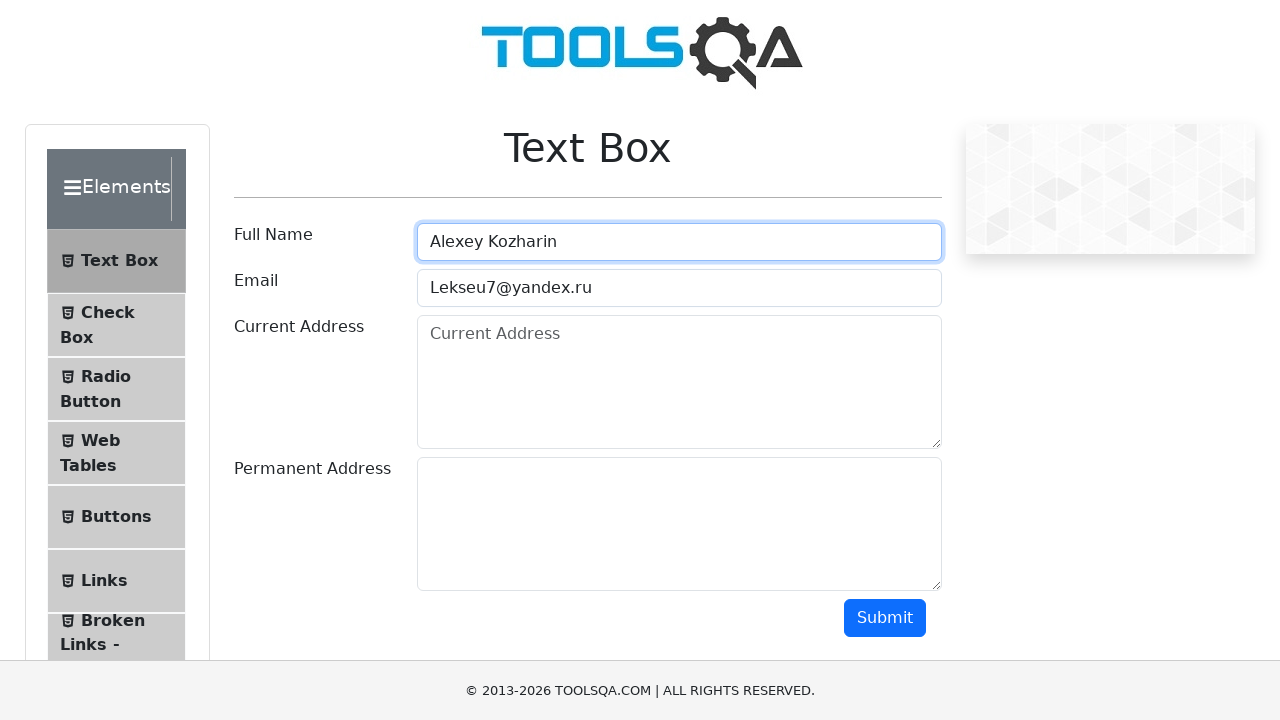

Filled current address field with 'Pytevay 18A' on #currentAddress
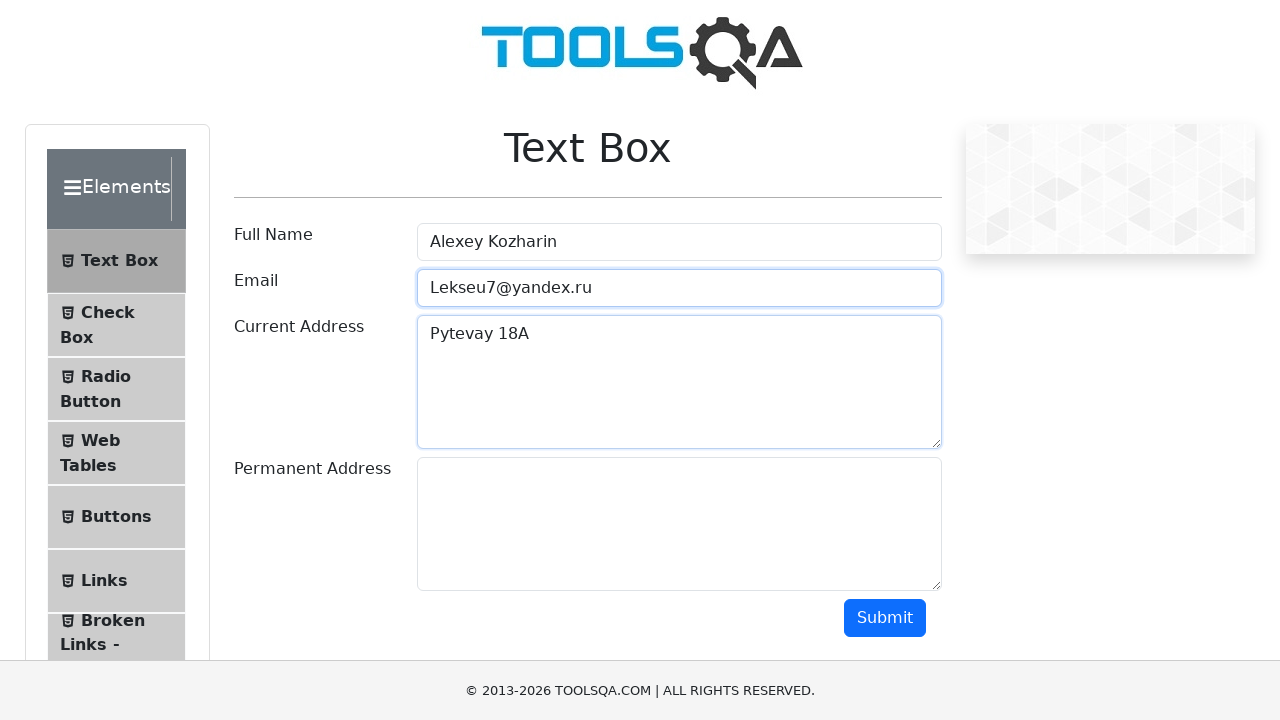

Filled permanent address field with '70' on #permanentAddress
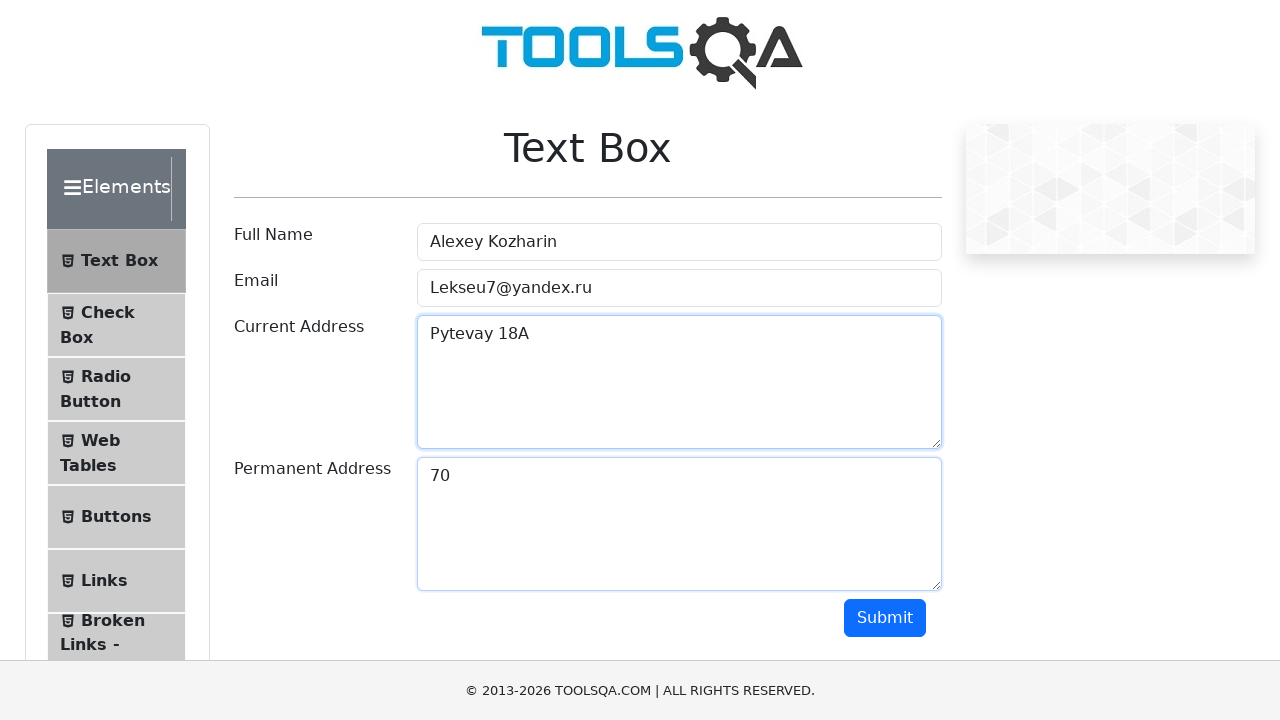

Clicked submit button to submit the form at (885, 618) on #submit
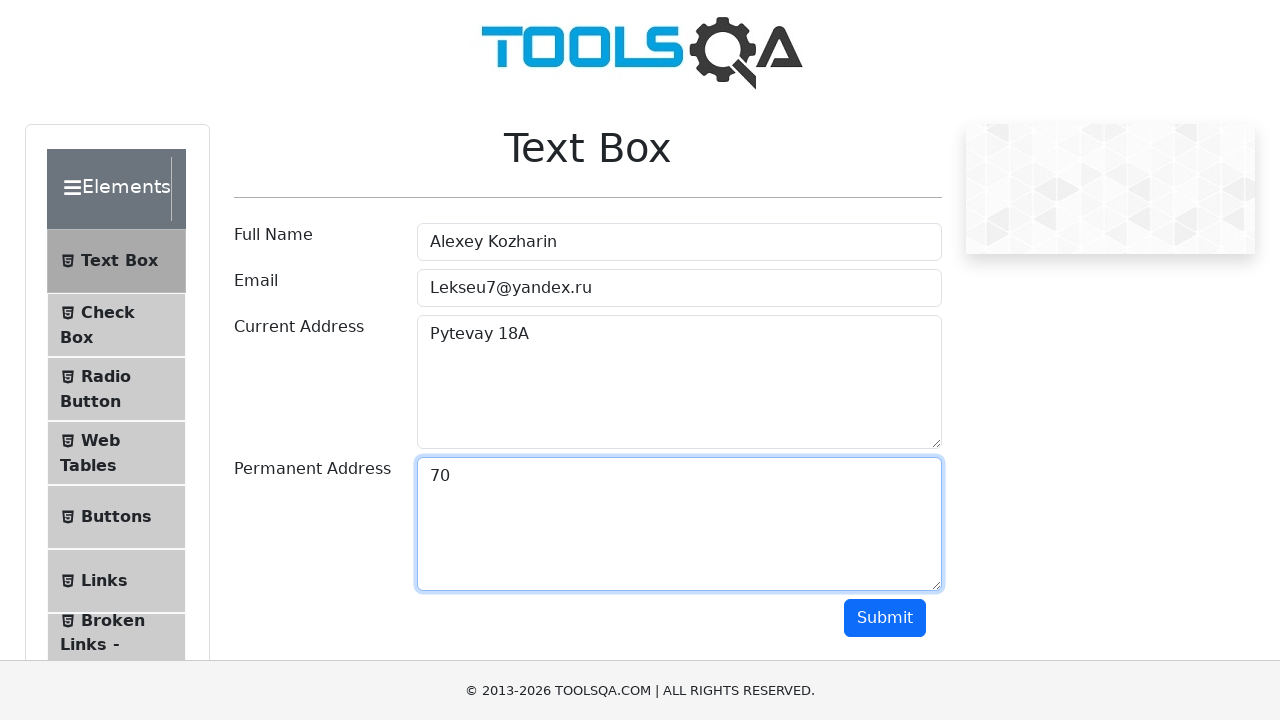

Form output section is now visible and form submission verified
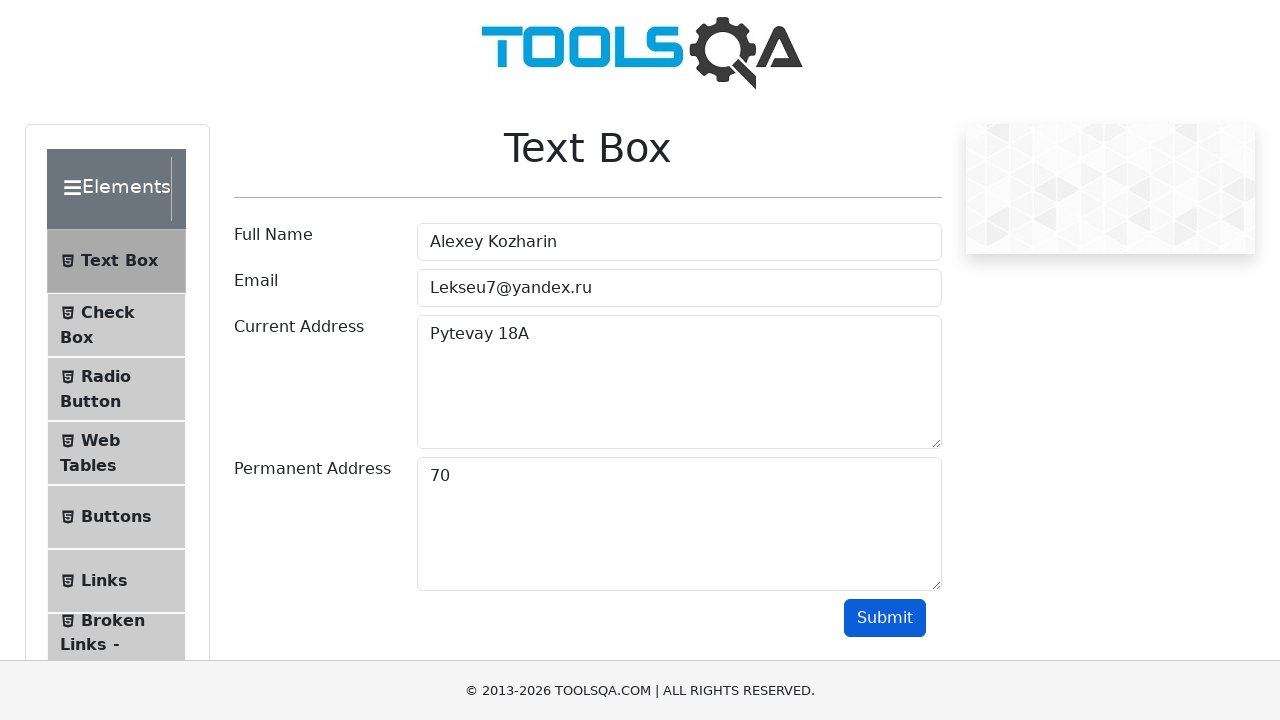

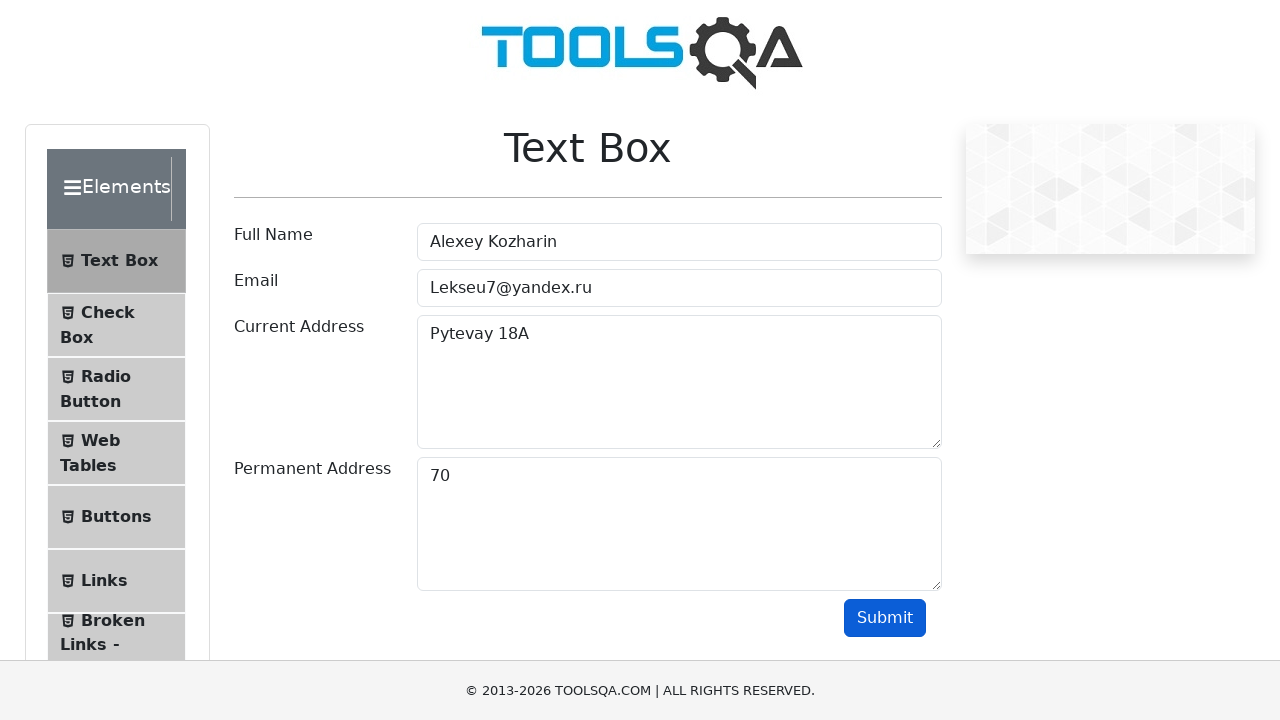